Tests context menu interaction on the jQuery UI Draggable demo page by right-clicking on the page title, navigating through the context menu options, and handling multiple browser windows.

Starting URL: https://jqueryui.com/draggable/

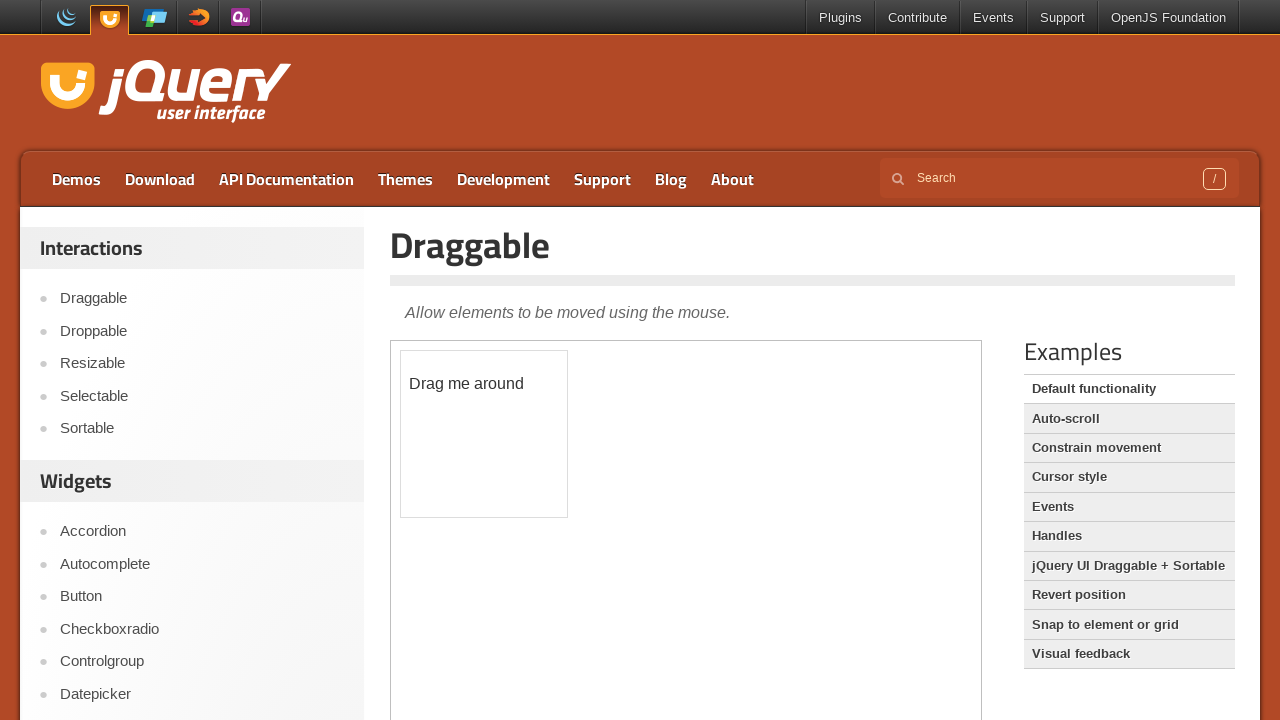

Waited for page title element (h1.entry-title) to be visible
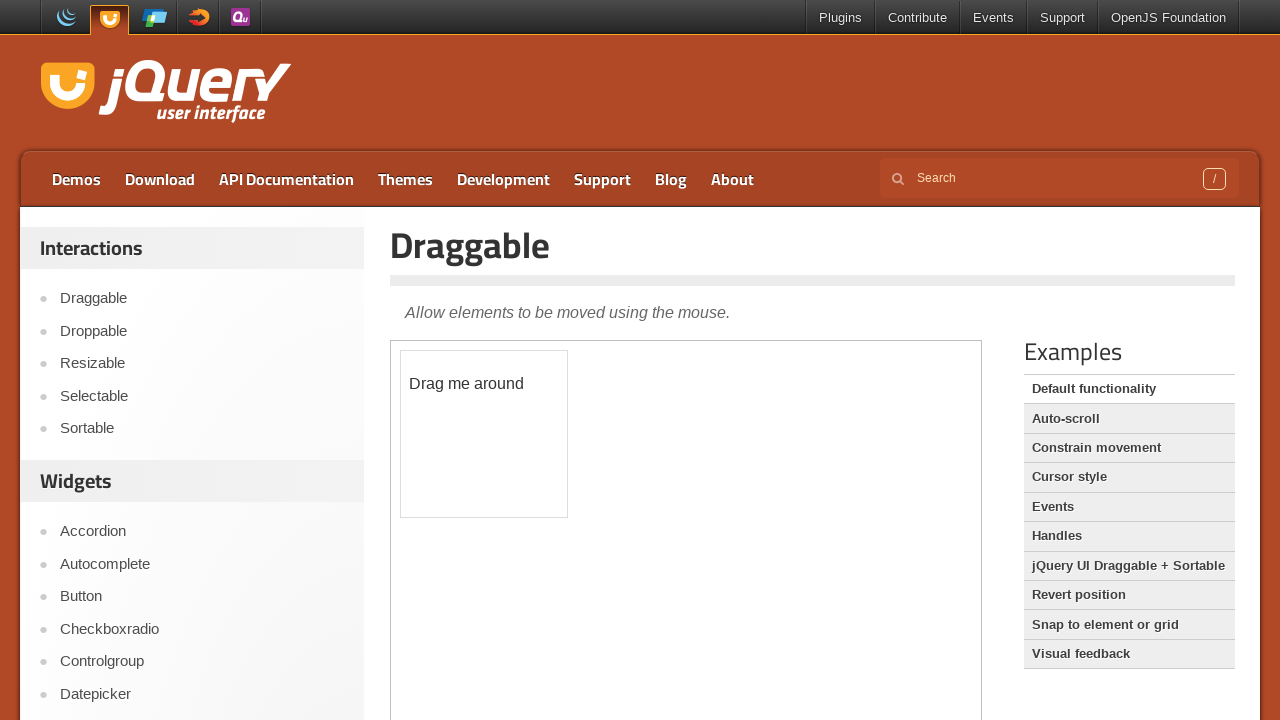

Right-clicked on the draggable title to open context menu at (813, 245) on h1.entry-title
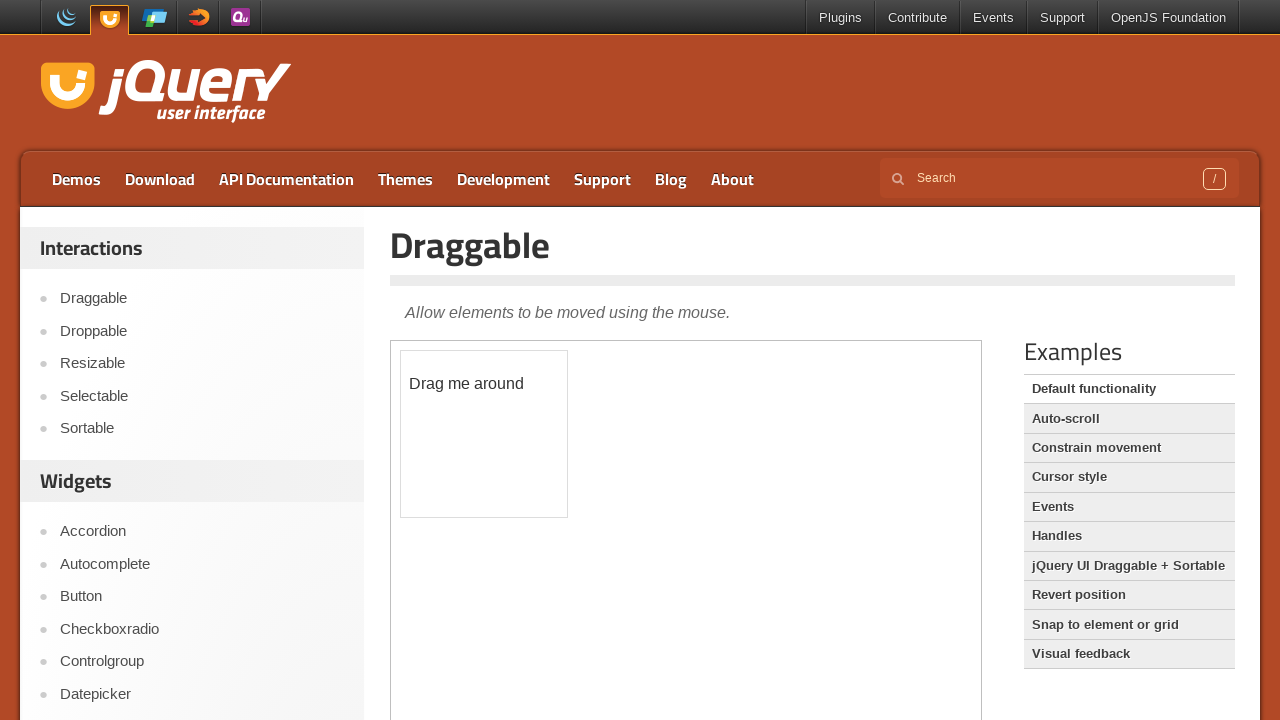

Waited for context menu to appear
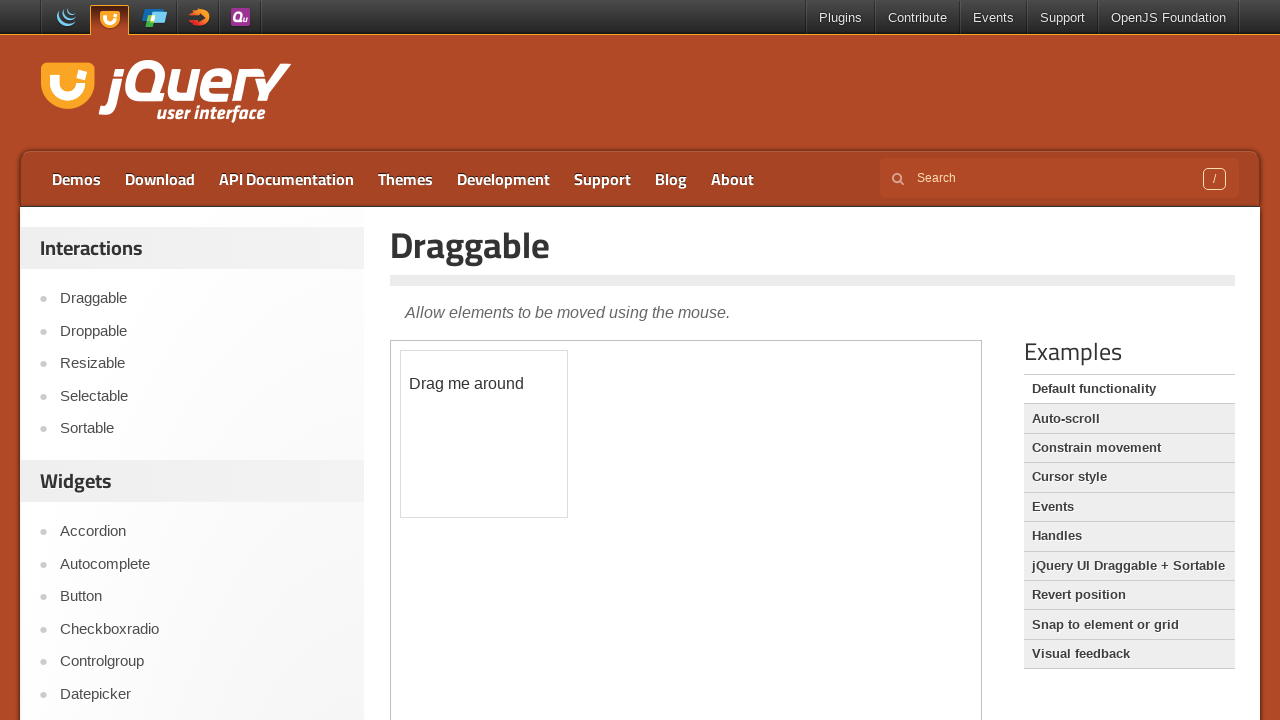

Pressed ArrowDown key (1st time)
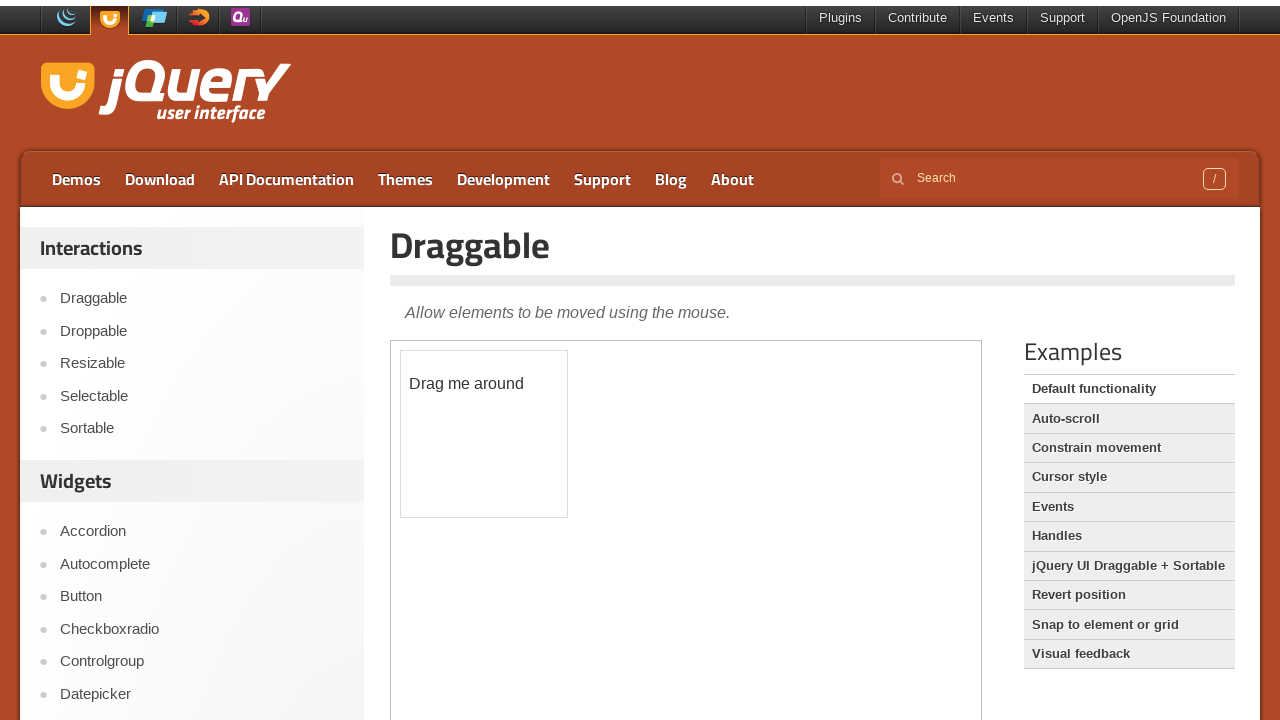

Waited 500ms
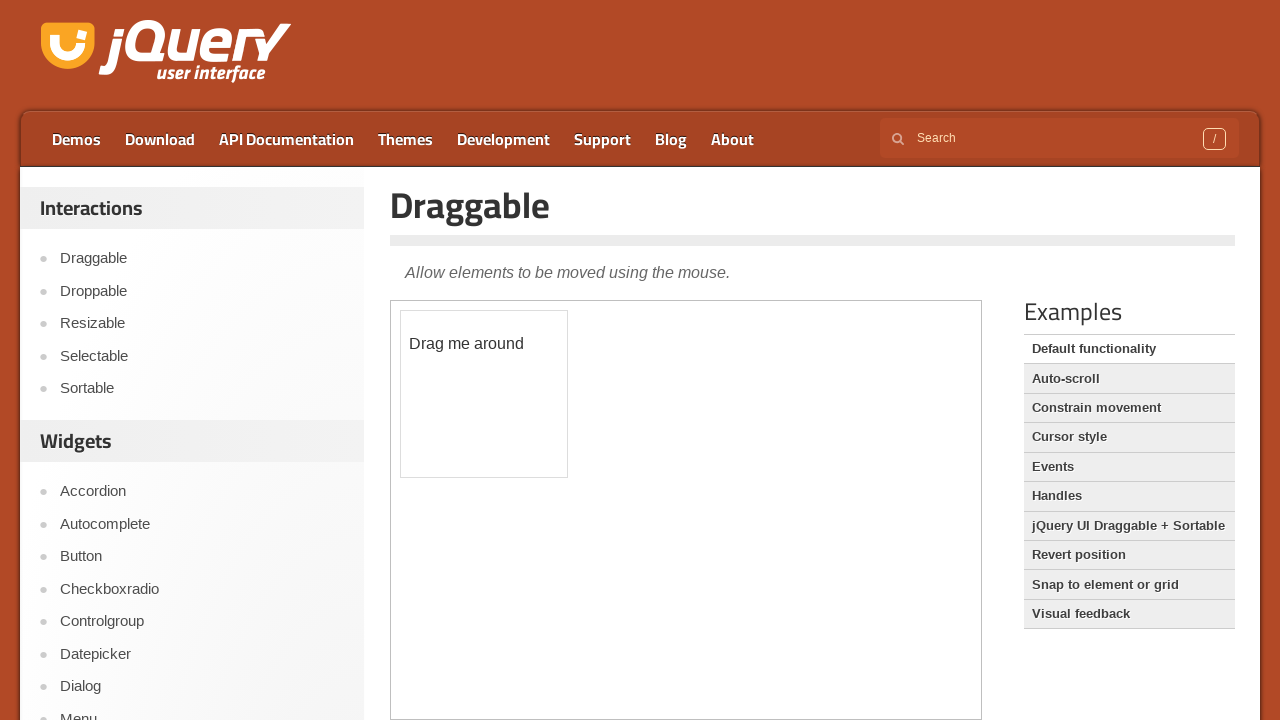

Pressed ArrowDown key (2nd time)
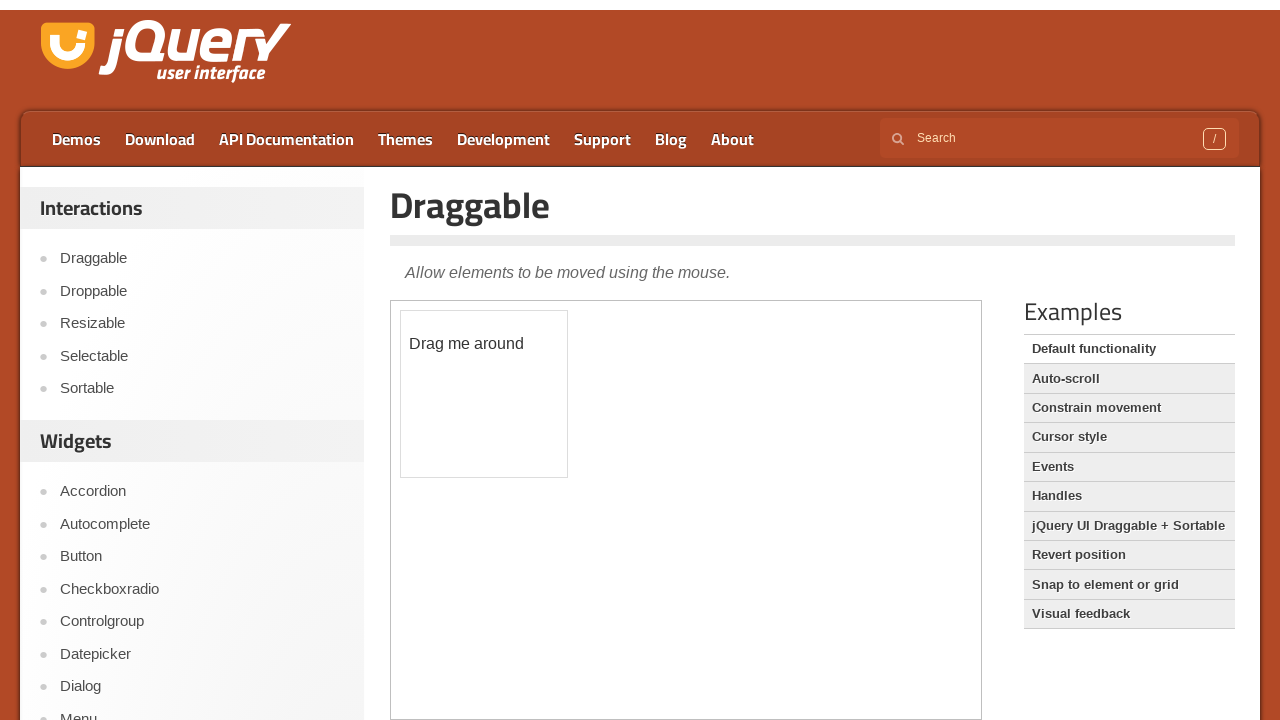

Waited 500ms
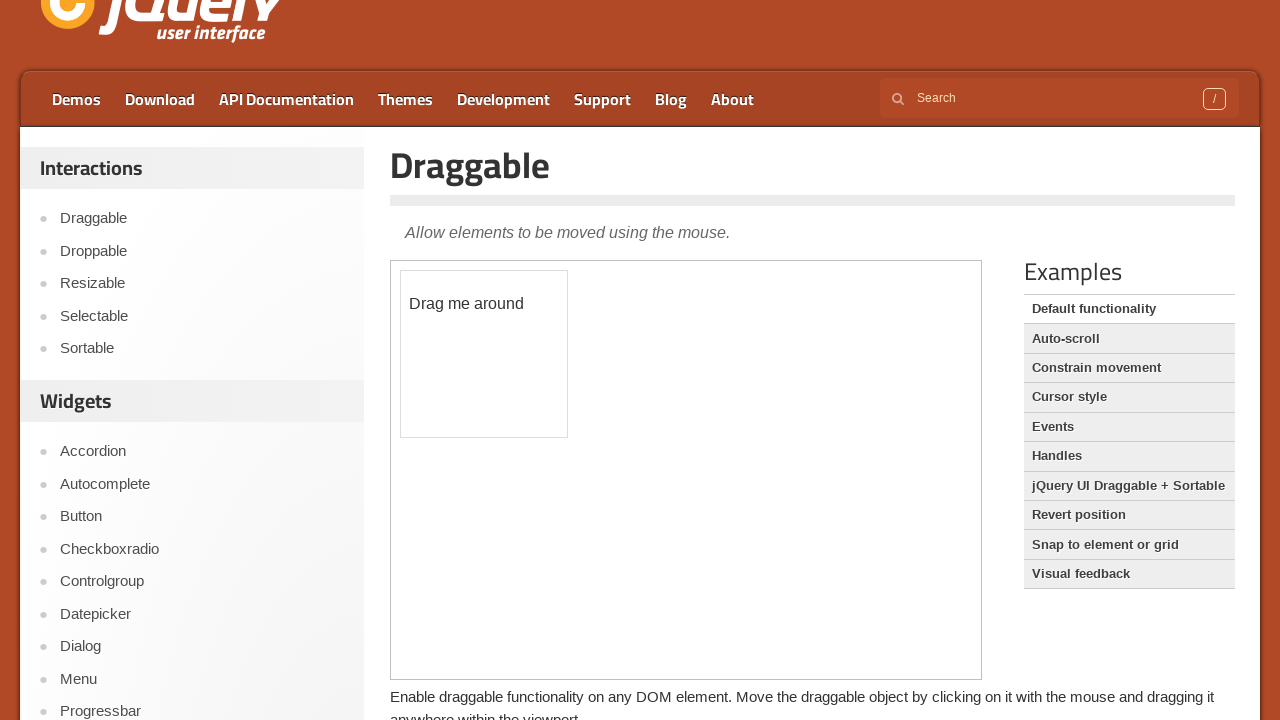

Pressed ArrowDown key (3rd time)
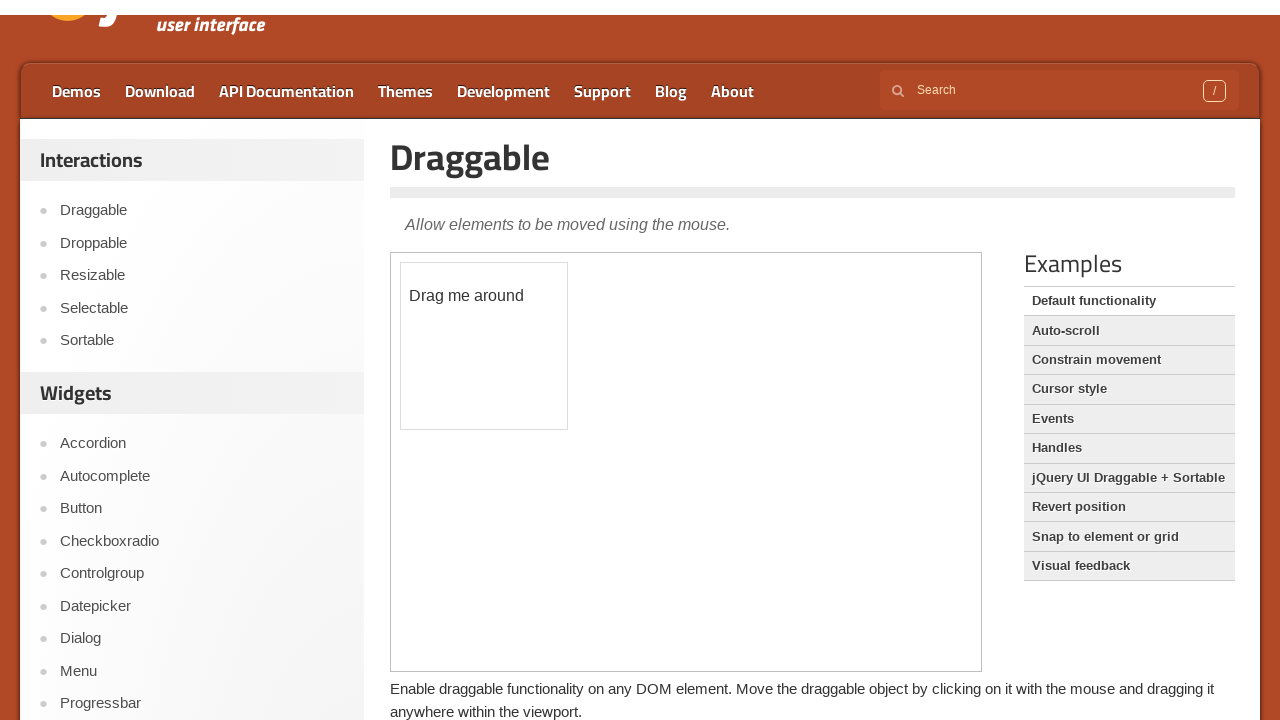

Waited 500ms
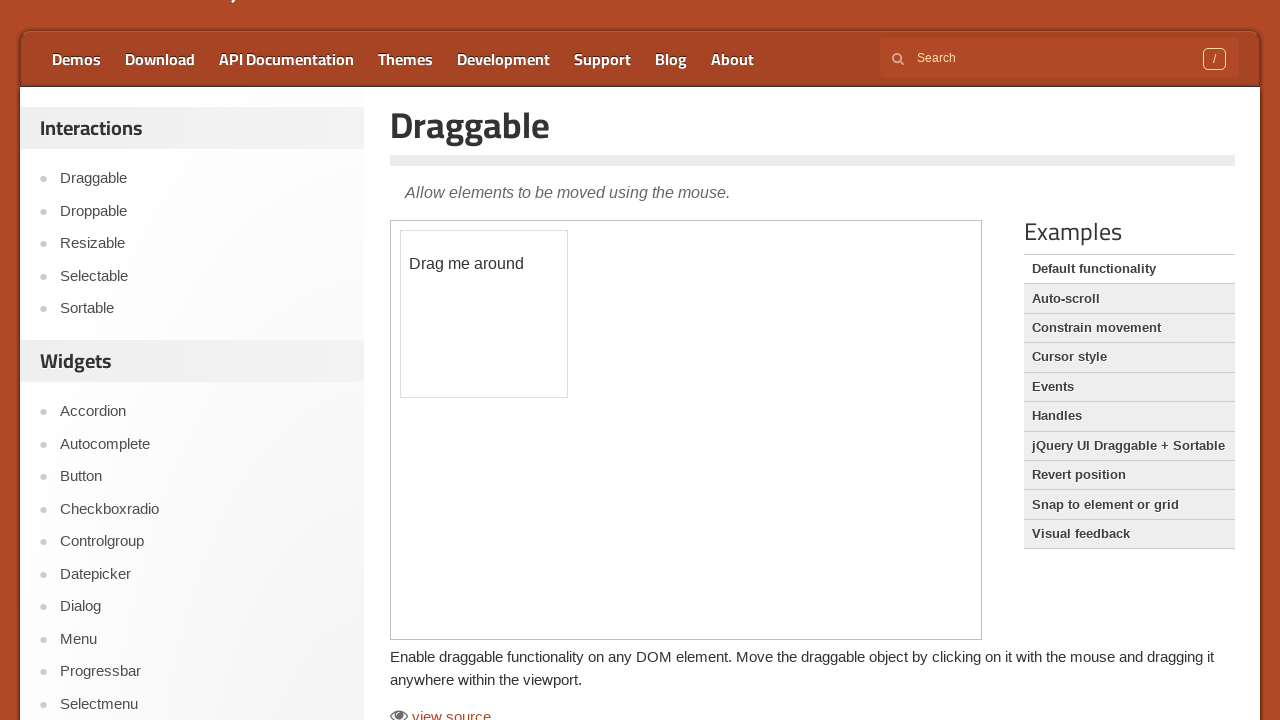

Pressed ArrowDown key (4th time)
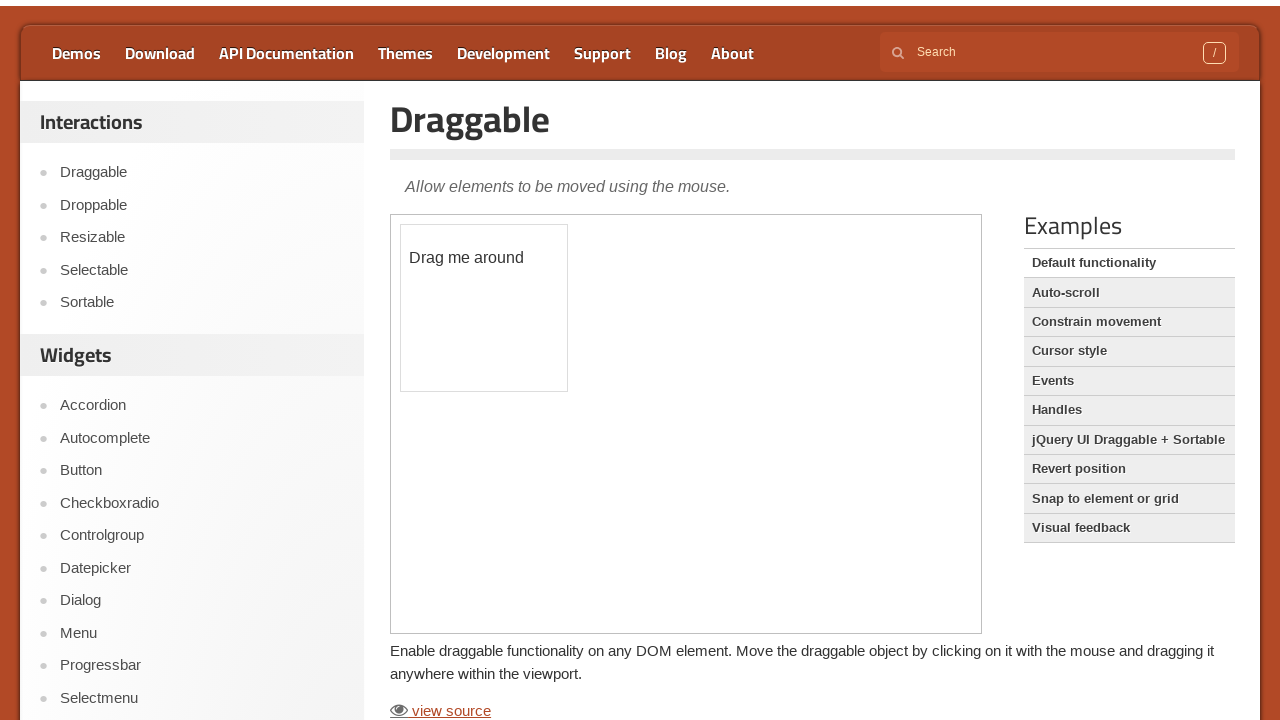

Waited 500ms
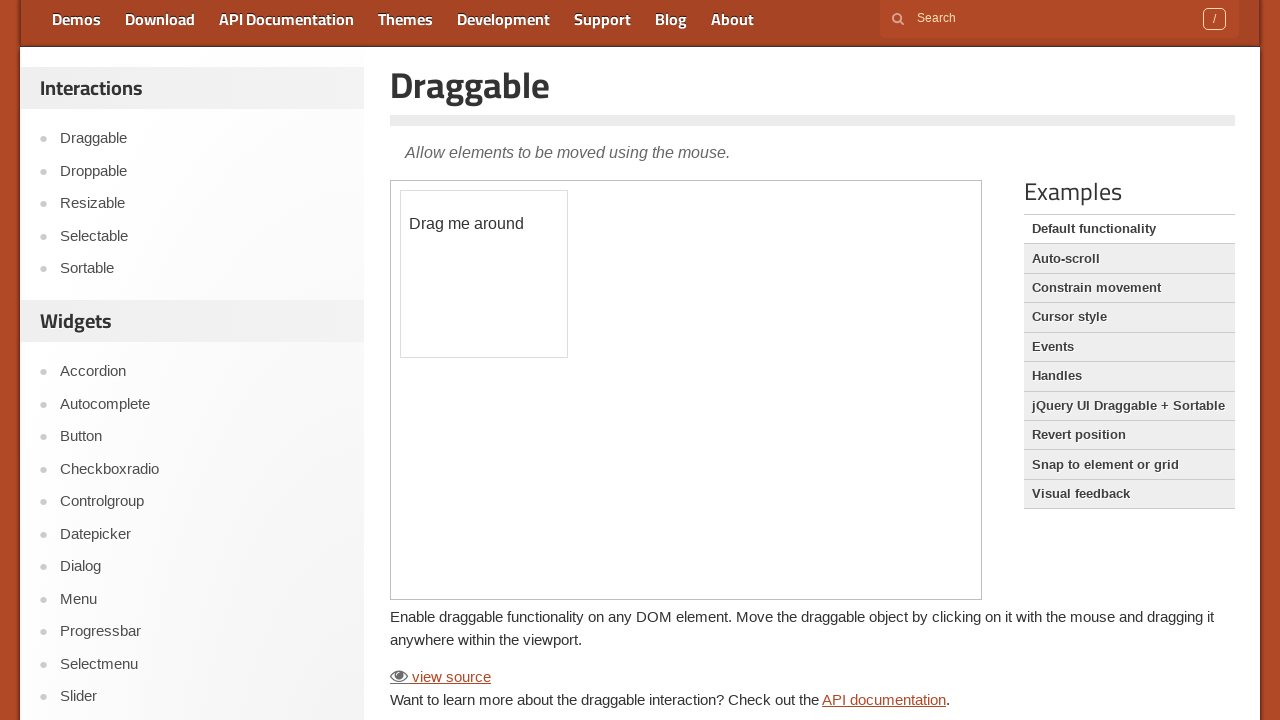

Pressed ArrowDown key (5th time)
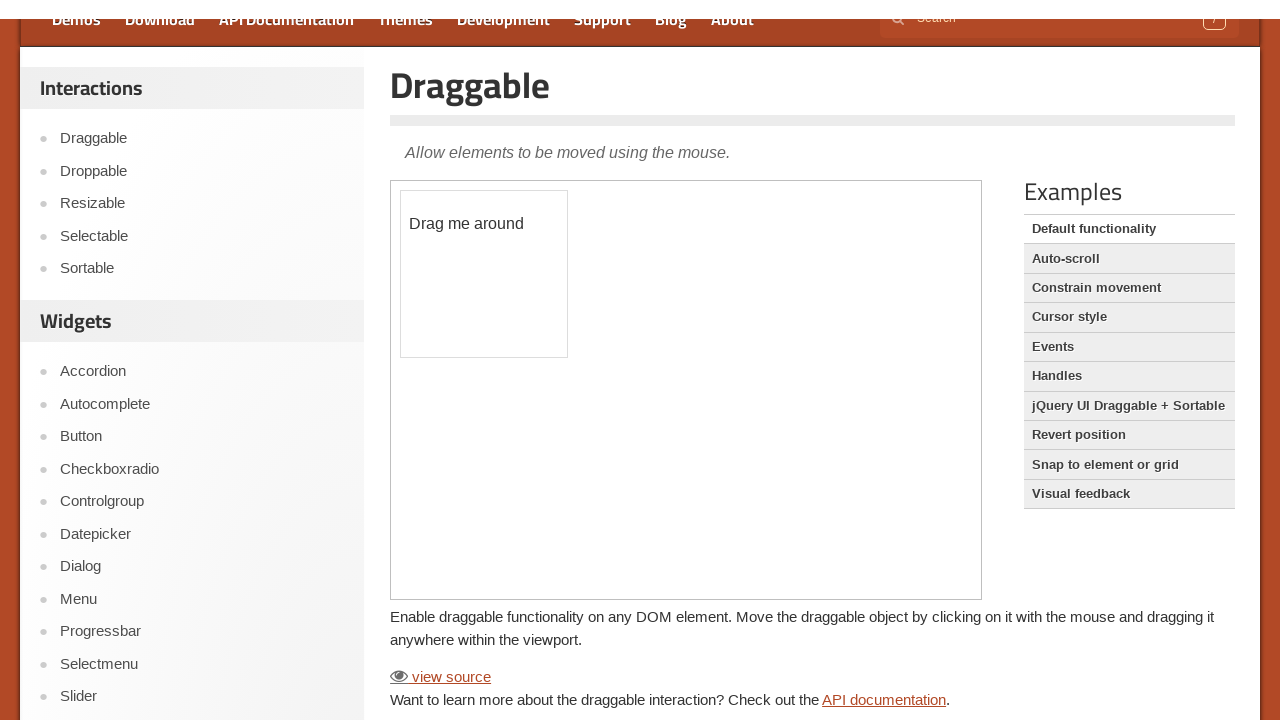

Waited 500ms
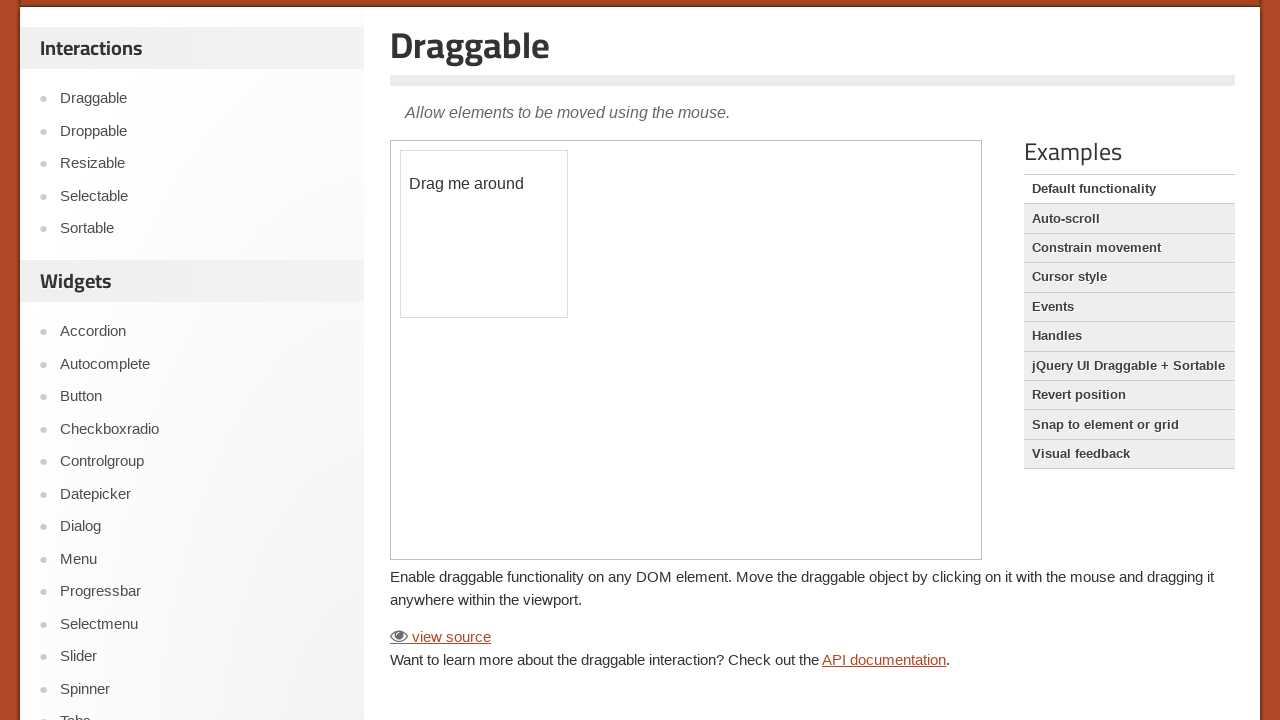

Pressed ArrowDown key (6th time)
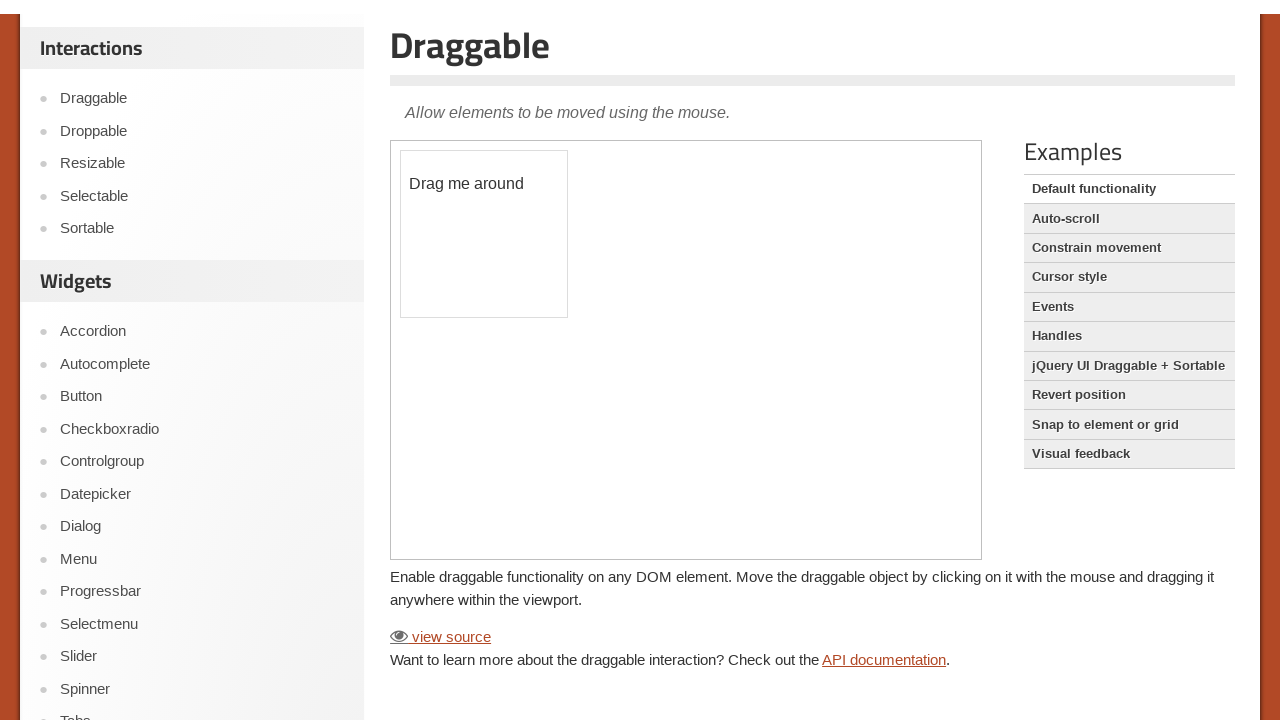

Waited 500ms
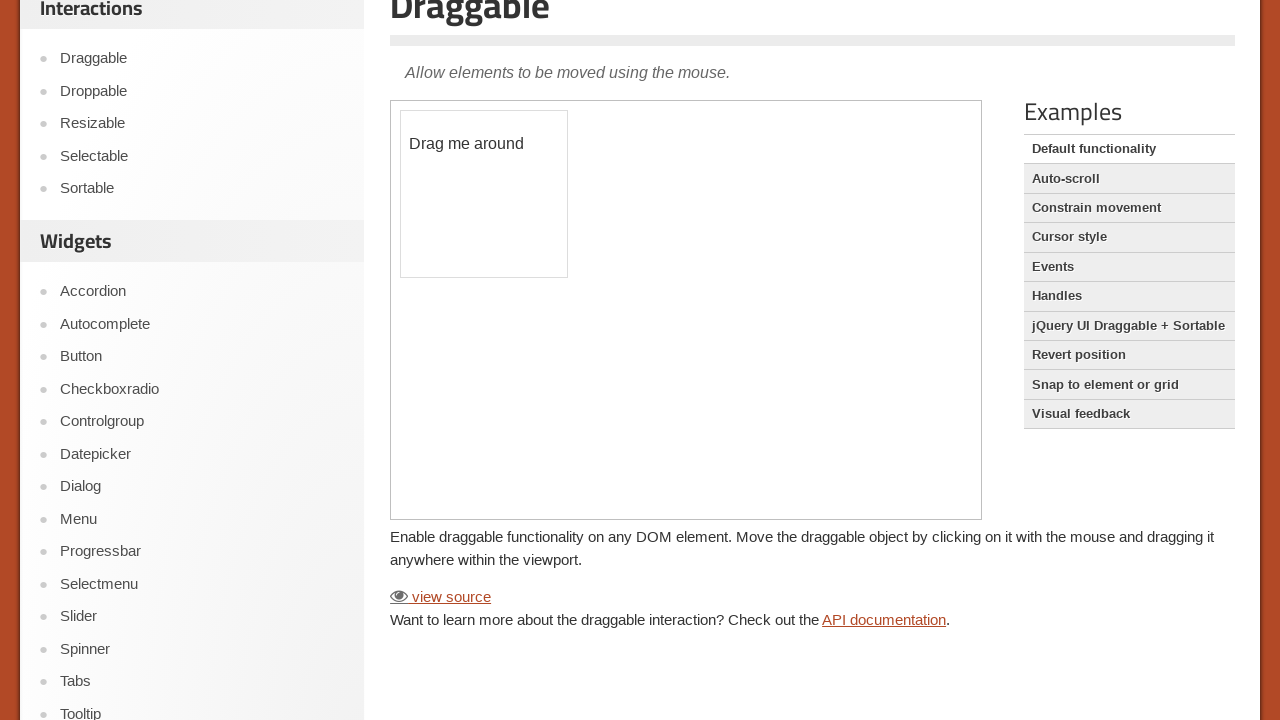

Pressed ArrowDown key (7th time)
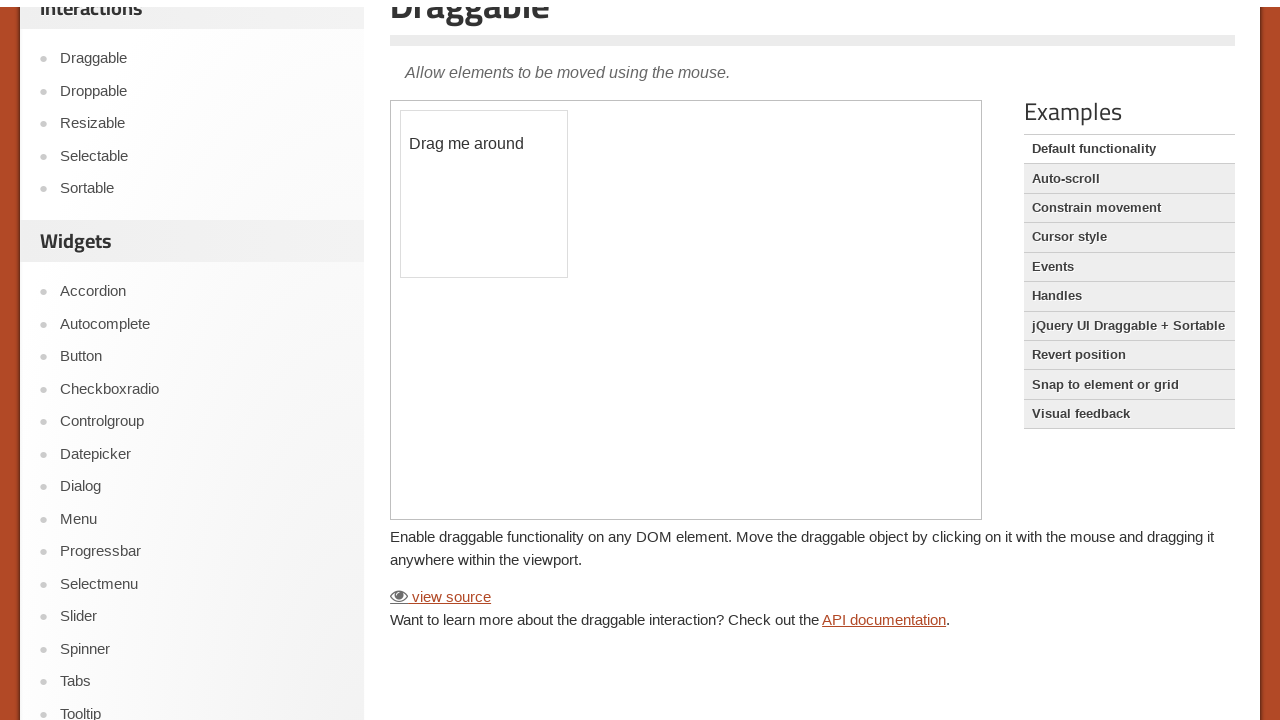

Waited 500ms
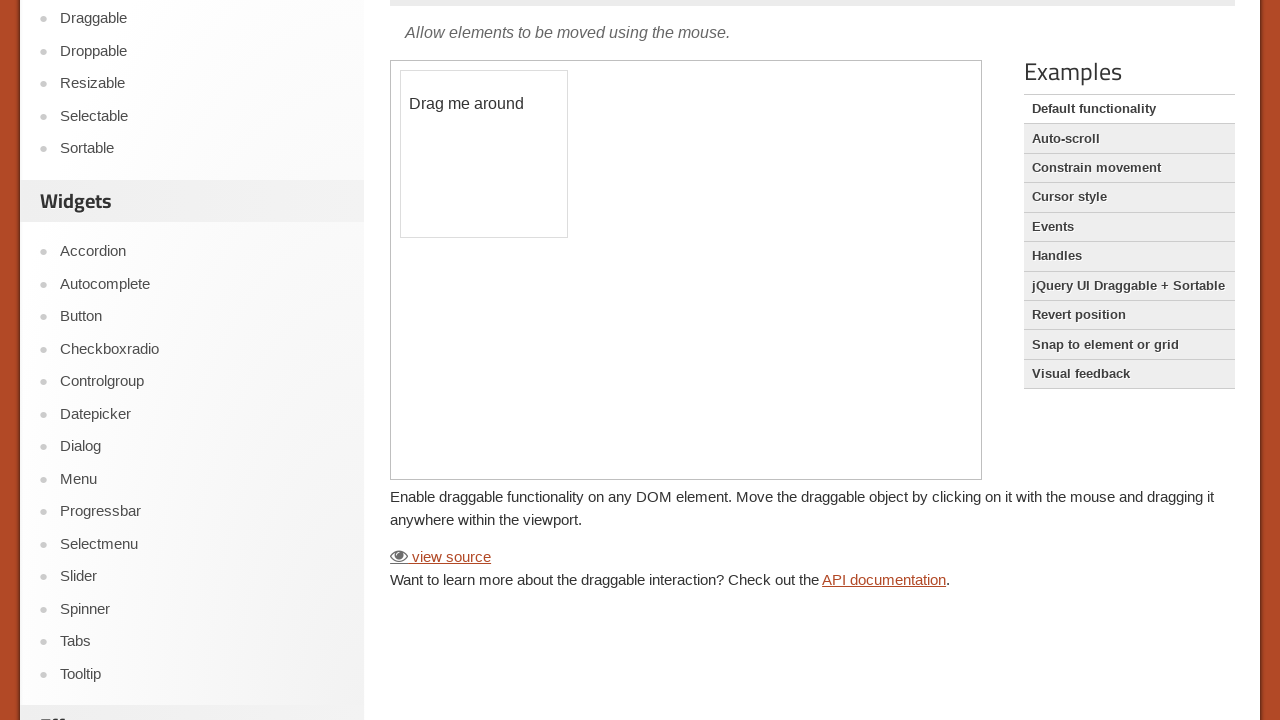

Pressed ArrowDown key (8th time)
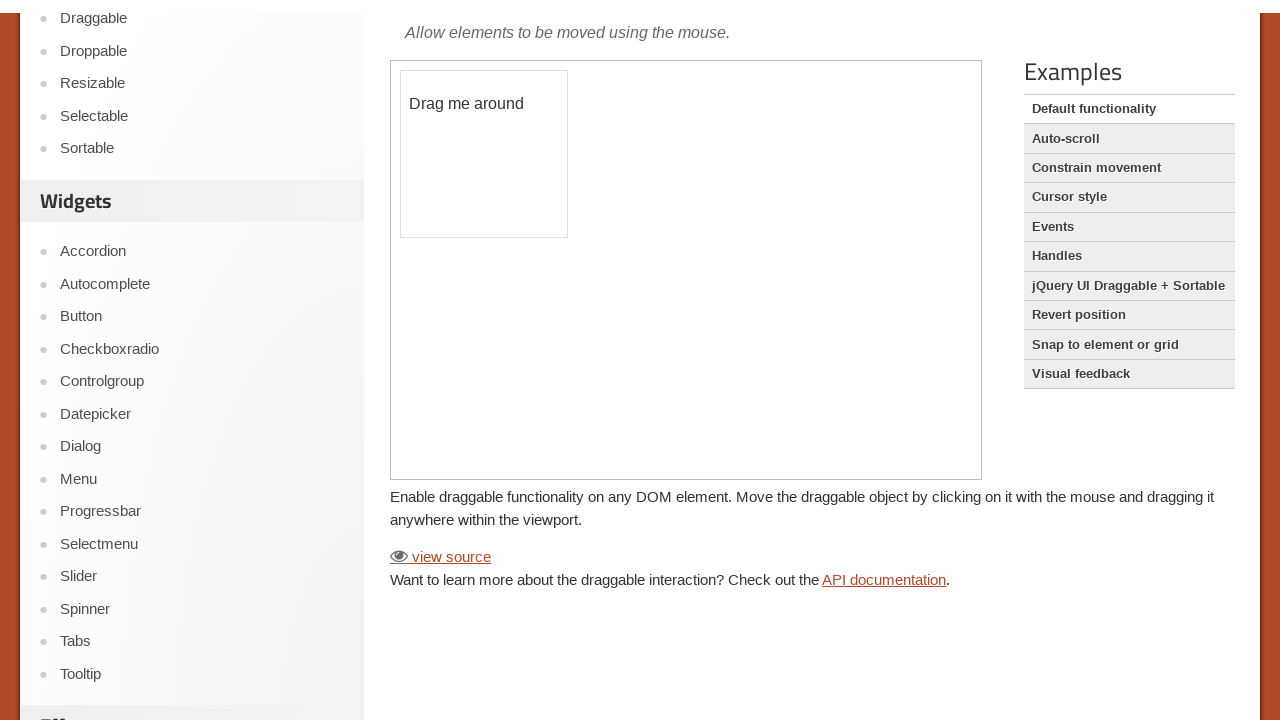

Pressed Enter to select context menu option
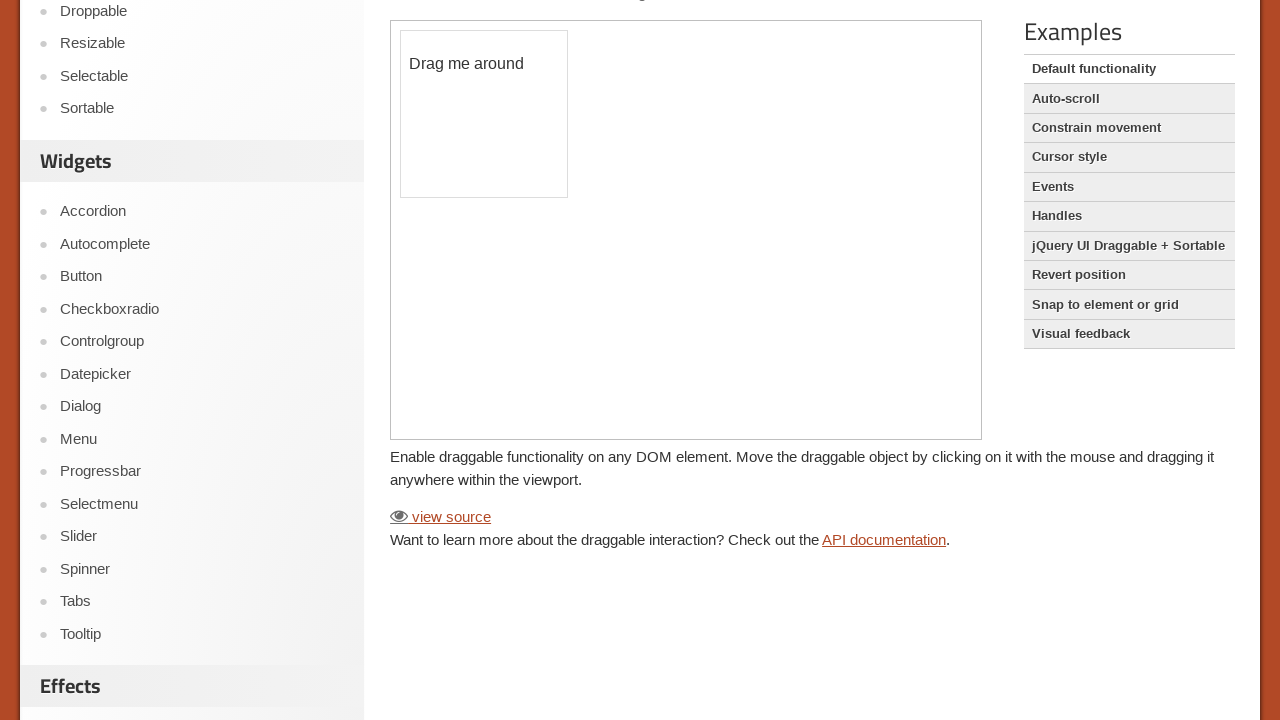

Waited for potential new window/tab to open
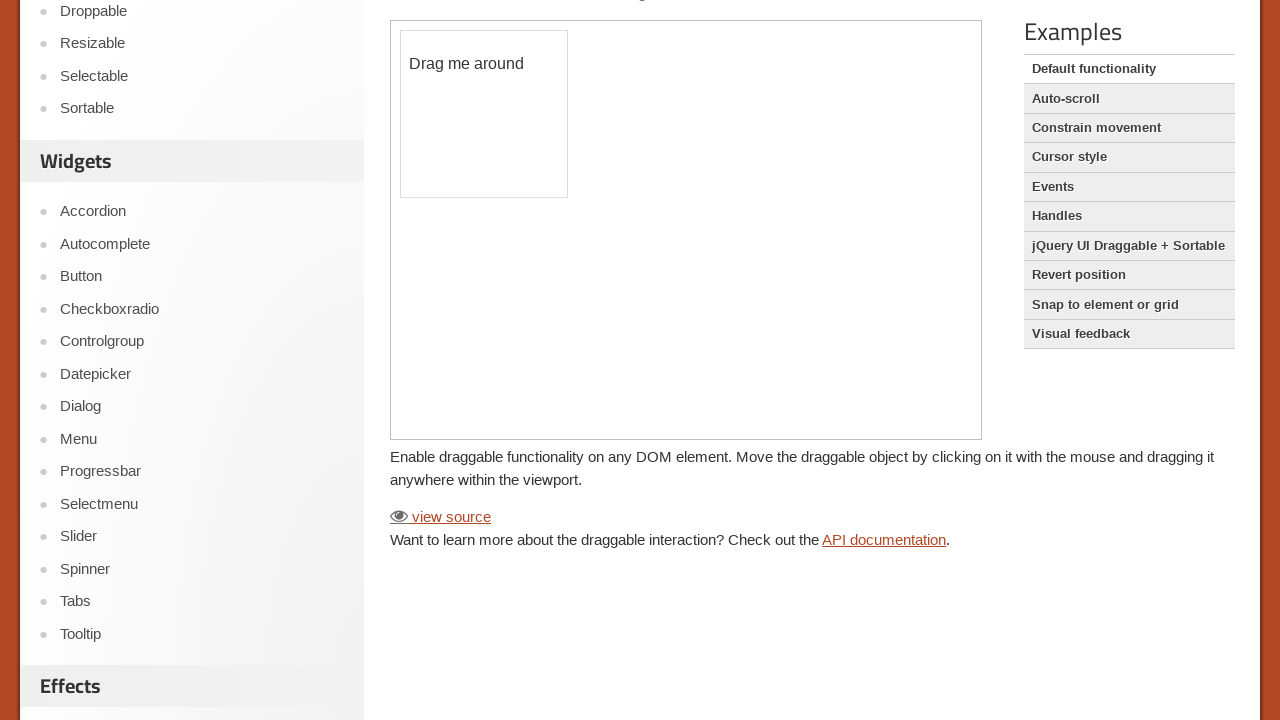

Retrieved all pages from context (found 1 window(s))
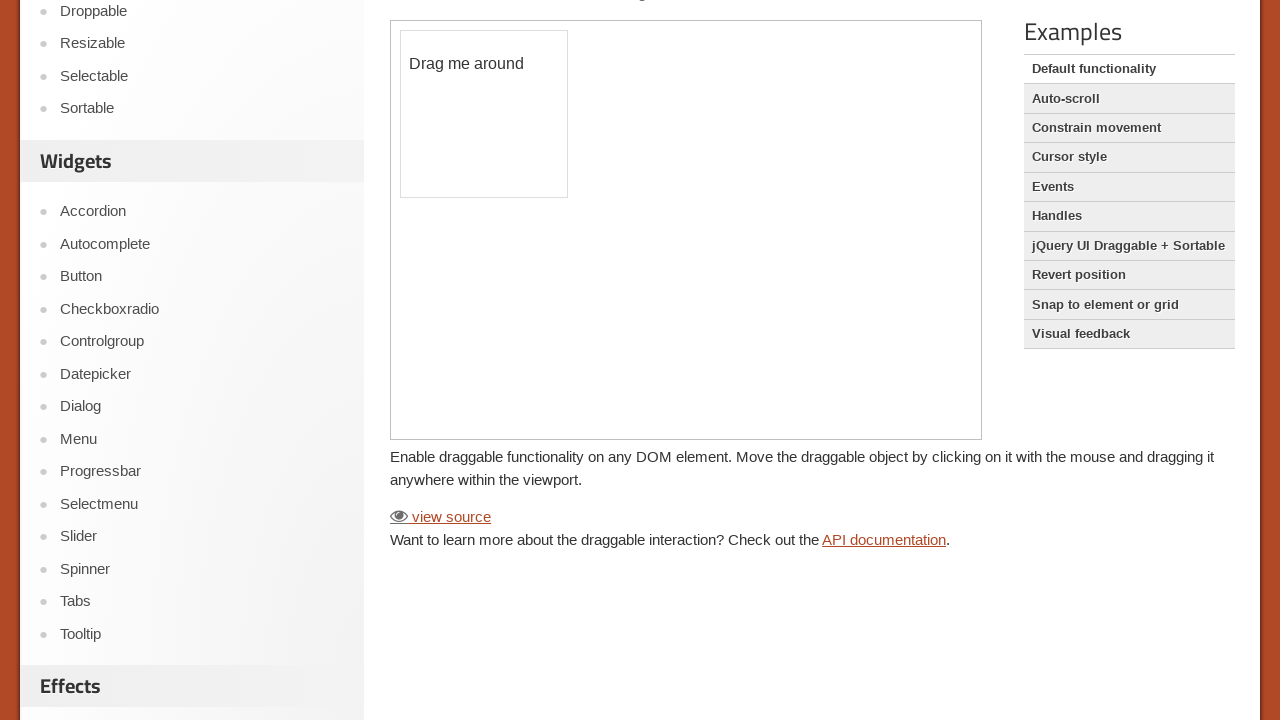

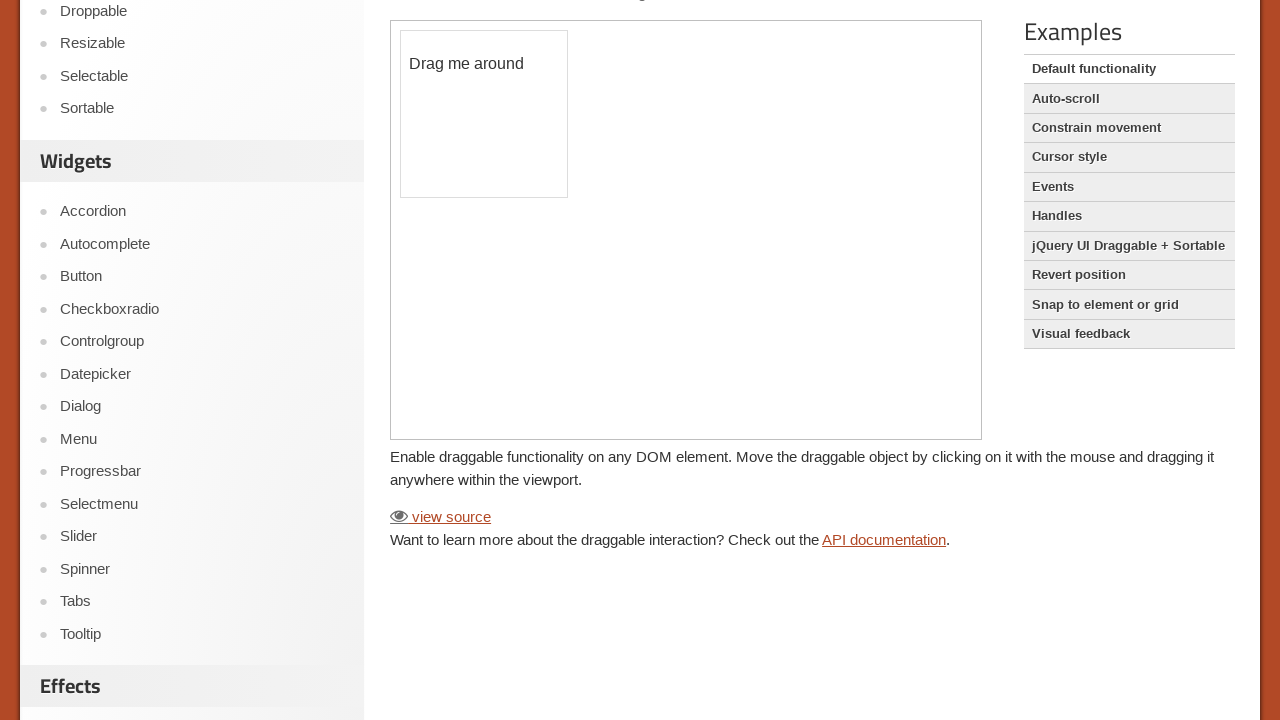